Loads the redirect accept page and verifies the page title is "Redirect accept"

Starting URL: http://suninjuly.github.io/redirect_accept.html

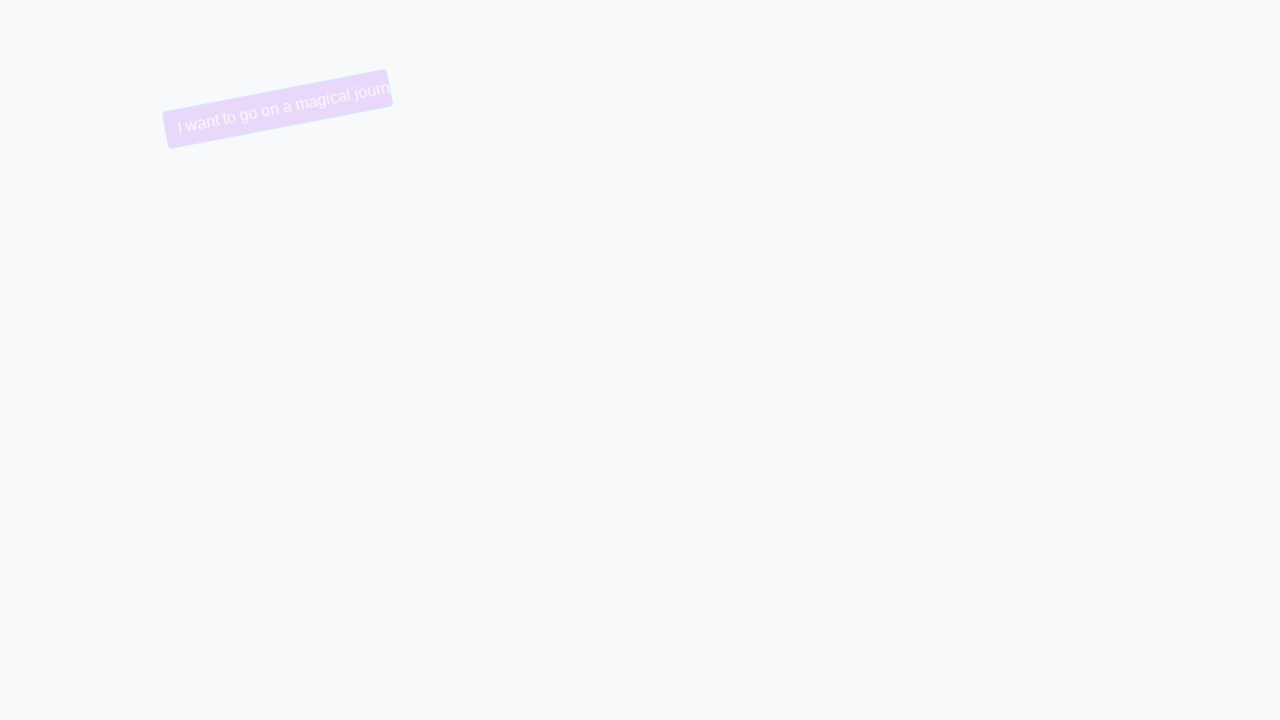

Navigated to redirect accept page
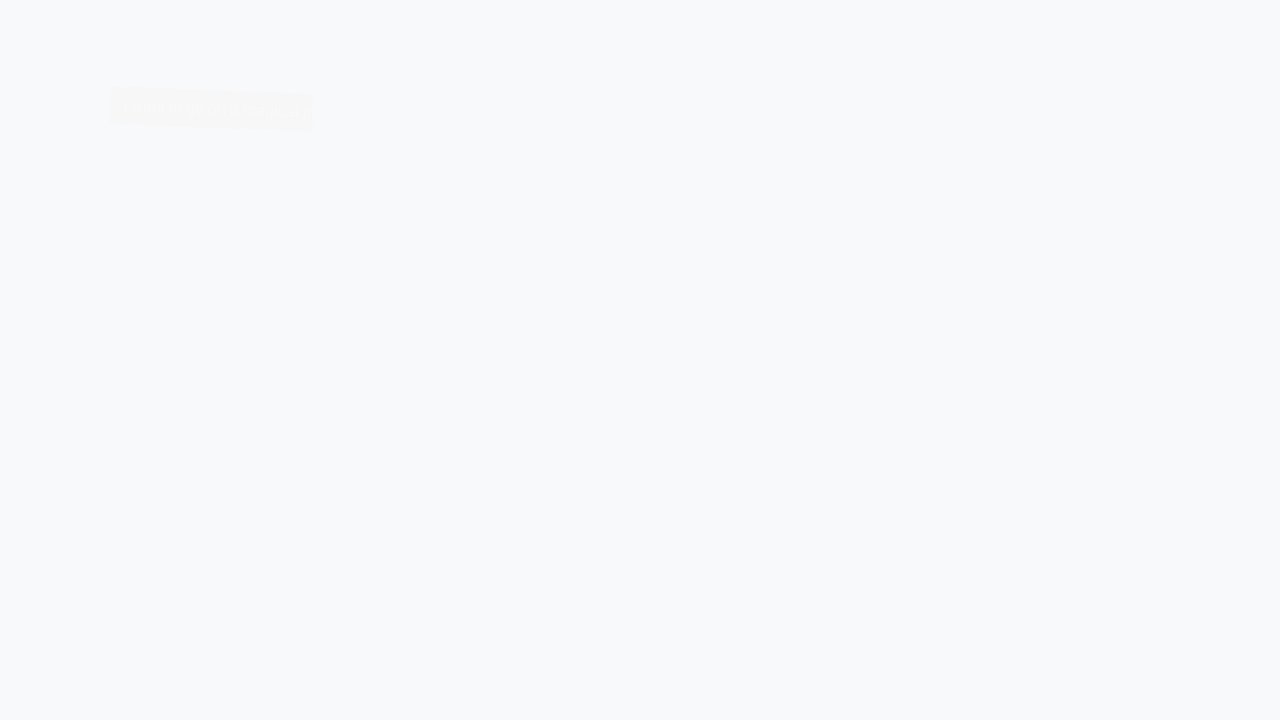

Verified page title is 'Redirect accept'
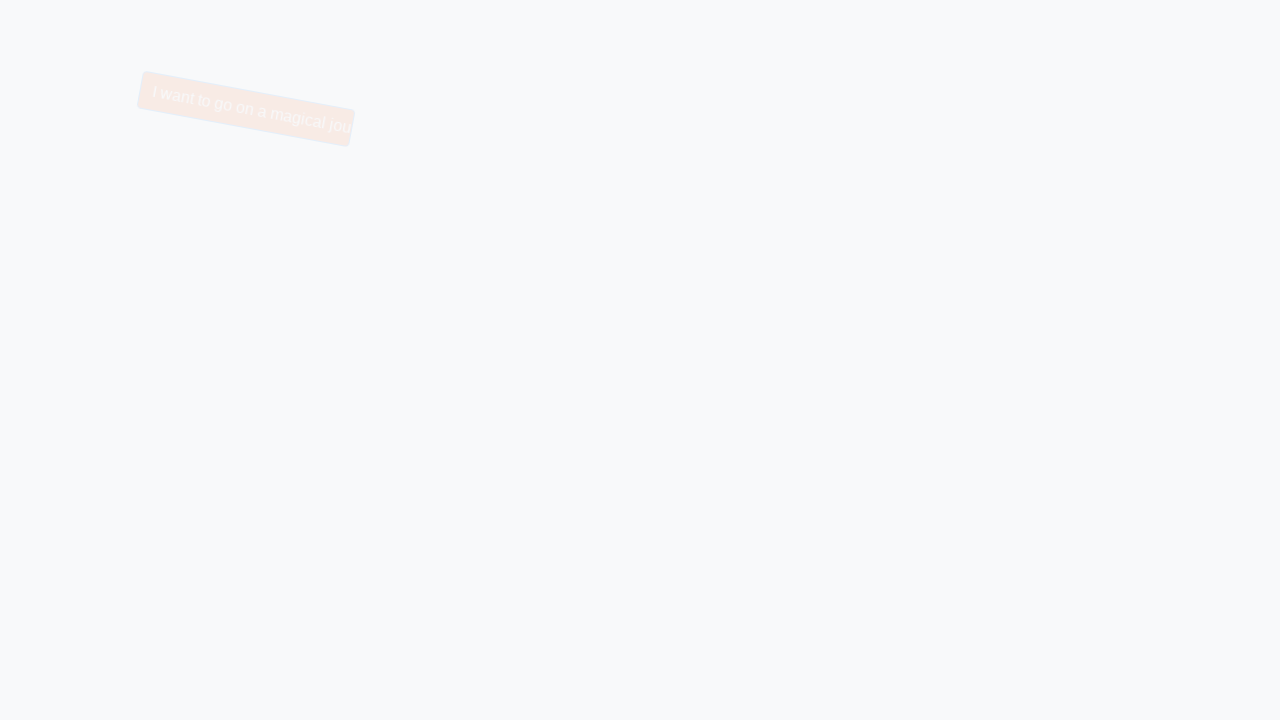

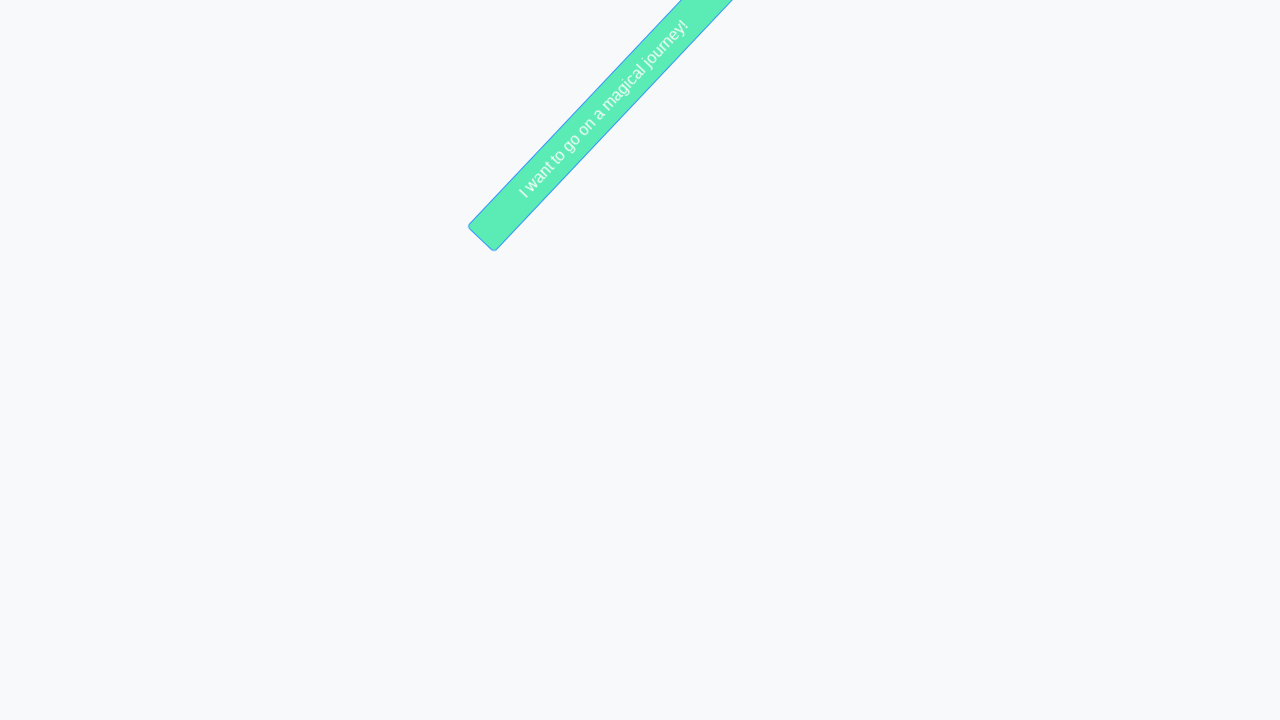